Tests the Esplanade website's event listing page by loading all events via the "Load more" button and navigating to an individual event detail page to verify content loads correctly.

Starting URL: https://www.esplanade.com/whats-on?performanceNature=Free+Programme

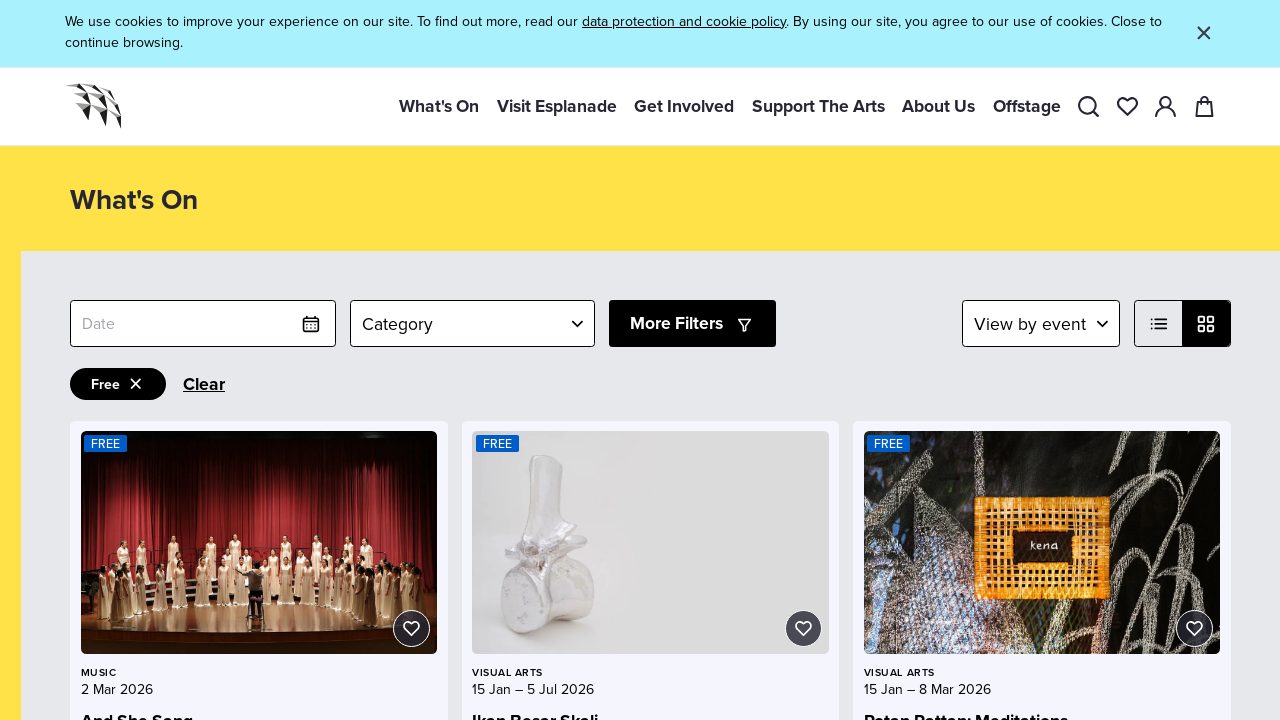

Event cards loaded on the Esplanade free programmes listing page
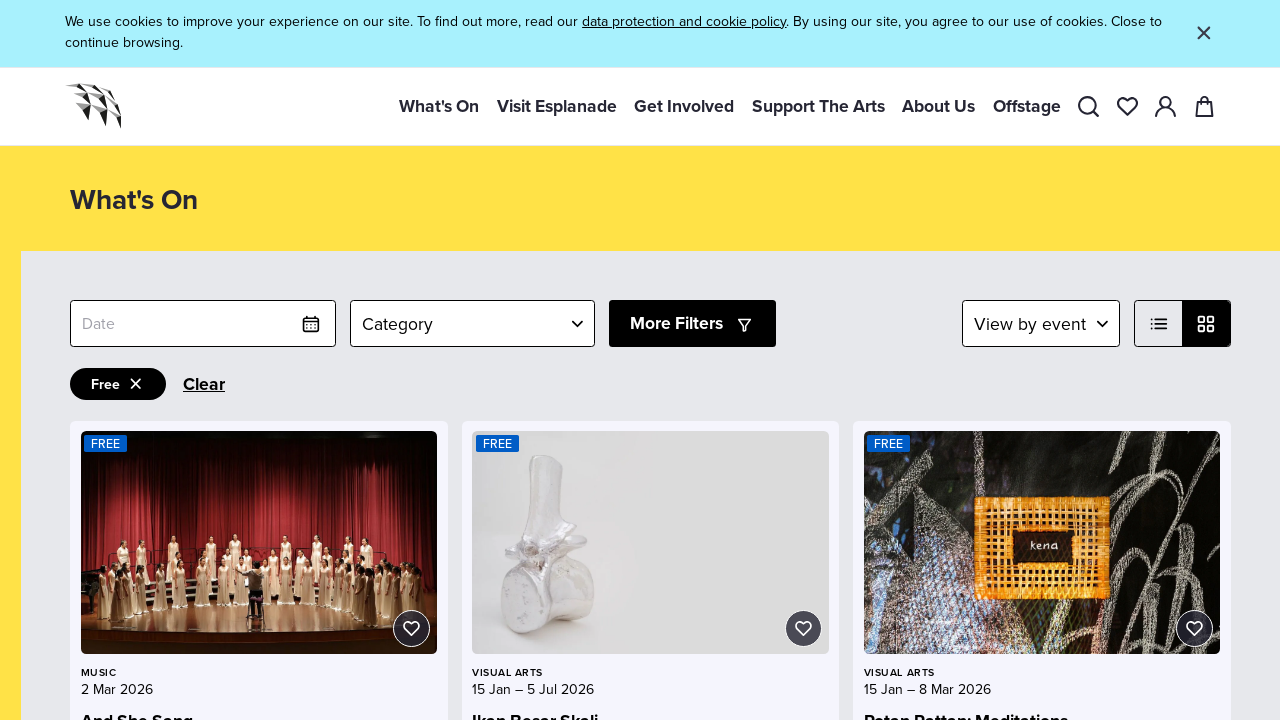

Located the Load more button
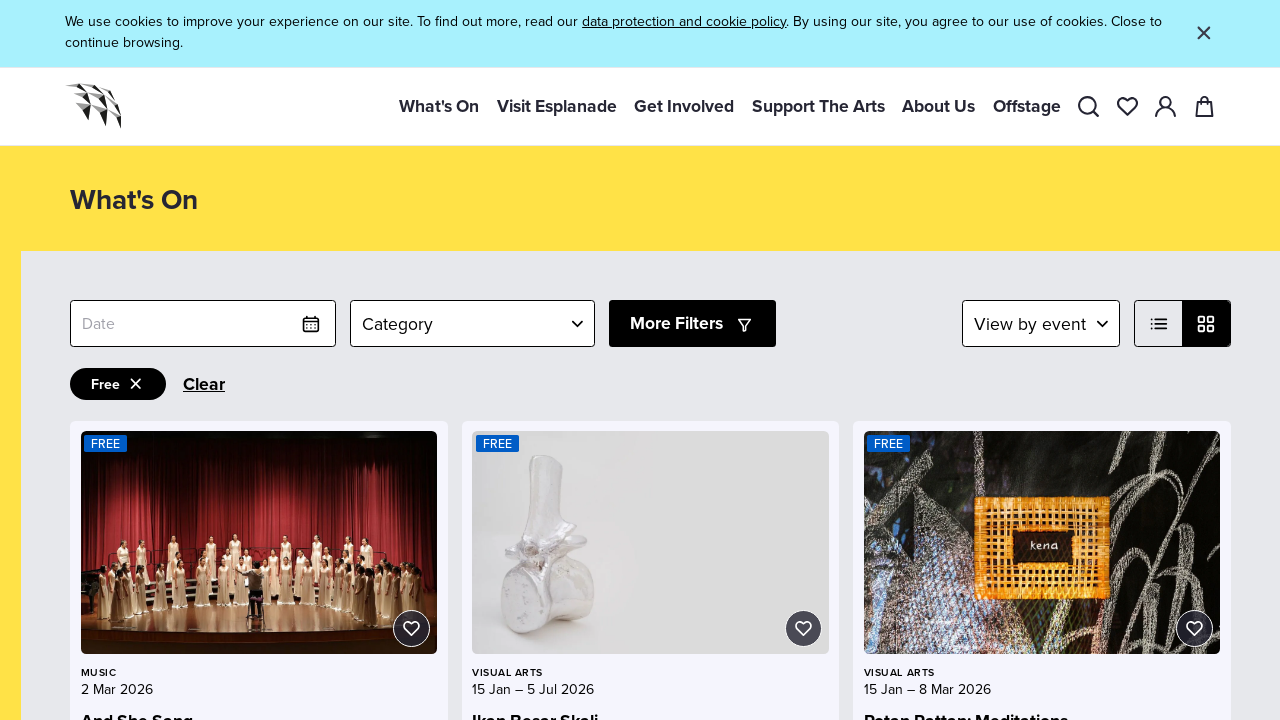

Scrolled to the last event card in the listing
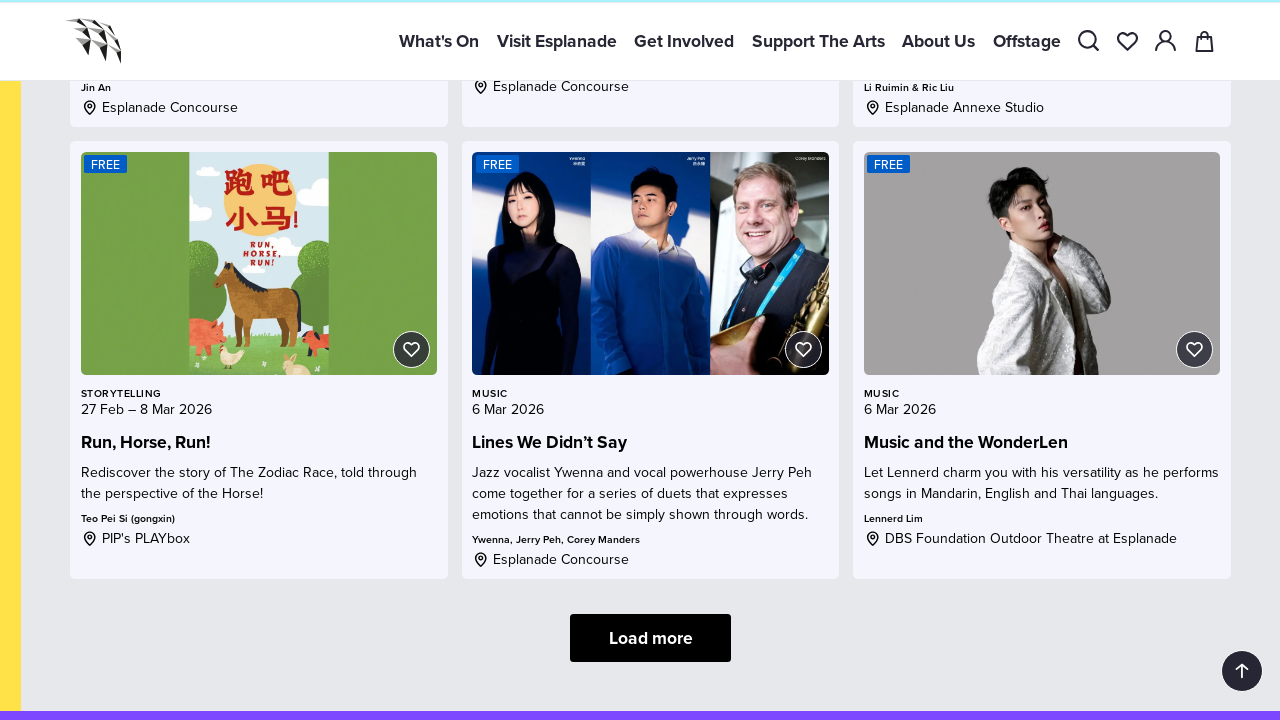

Waited 2 seconds for page to settle
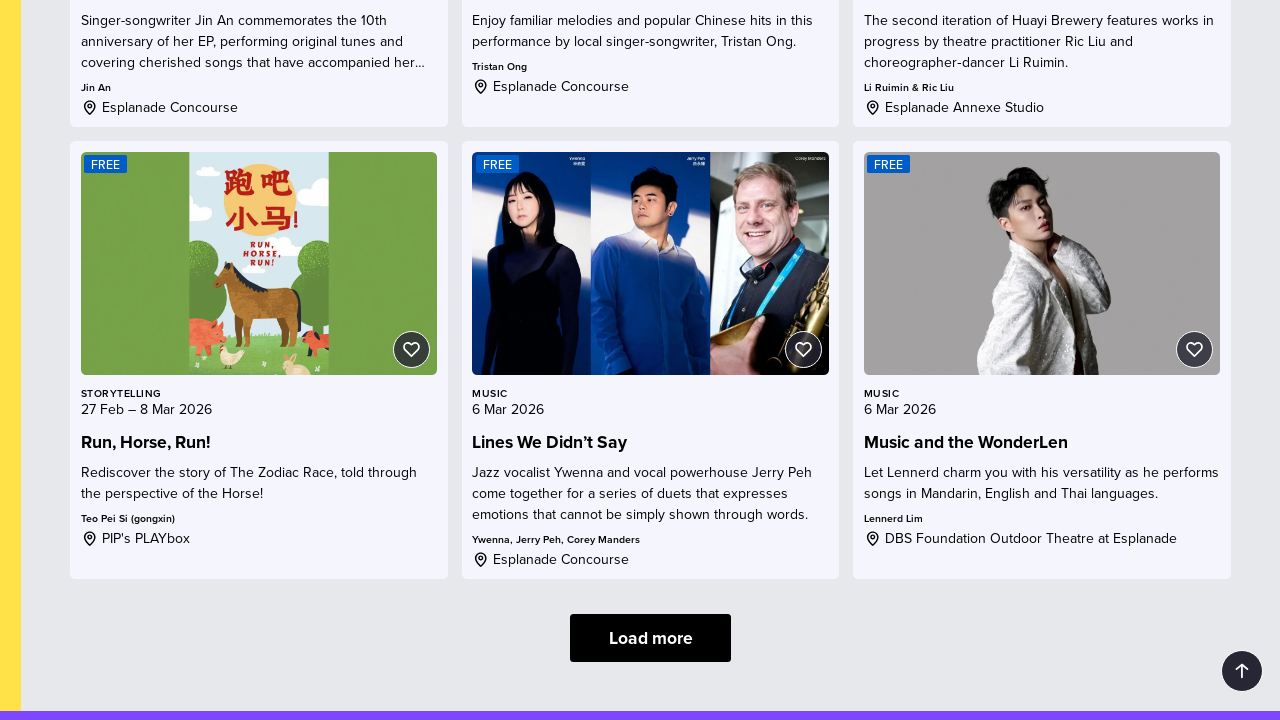

Clicked the Load more button to fetch additional events at (650, 638) on xpath=//div[@x-show='showLoadMore']
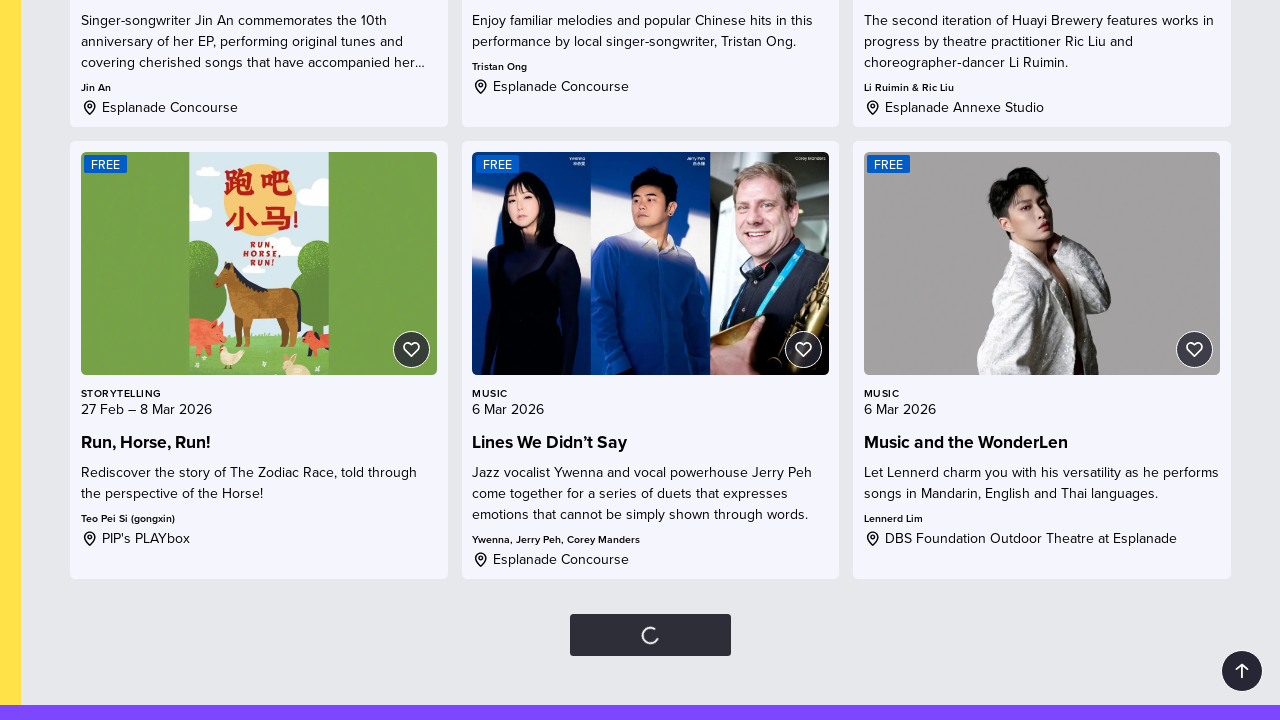

Waited 3 seconds for additional events to load
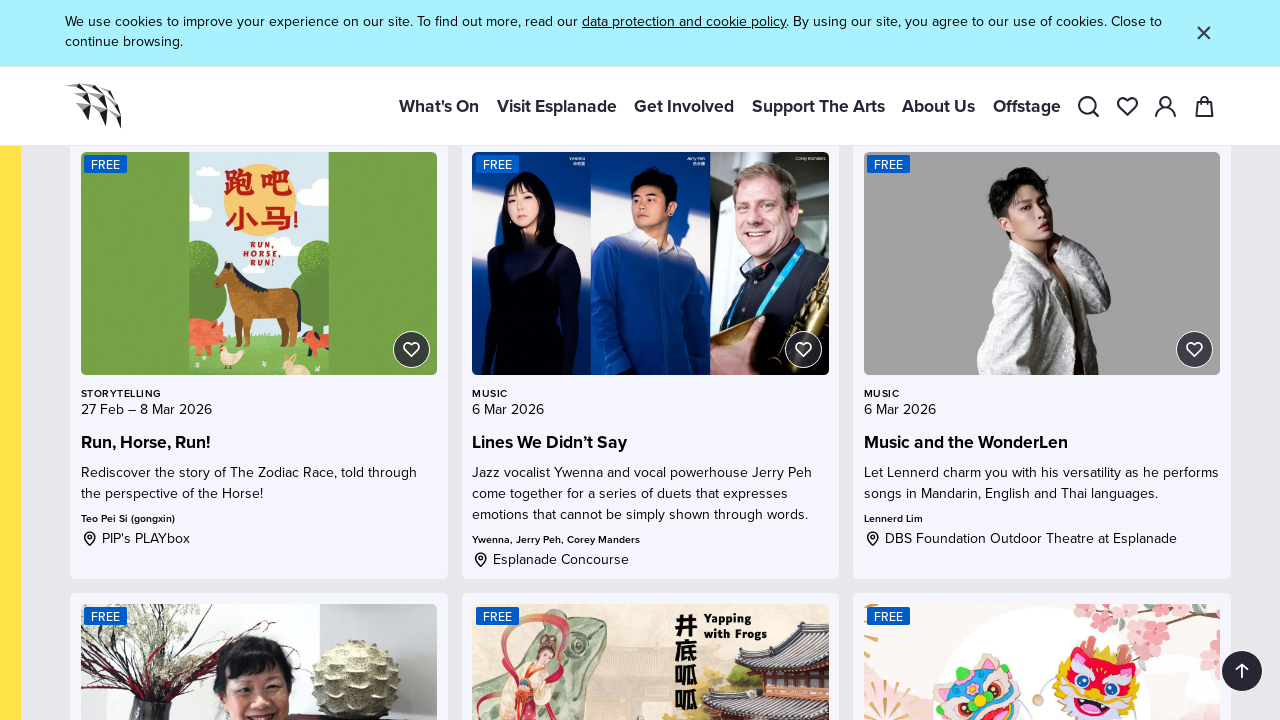

Clicked on the first event to navigate to its detail page at (259, 361) on xpath=//div[@class='card-root h-full w-full']/a >> nth=0
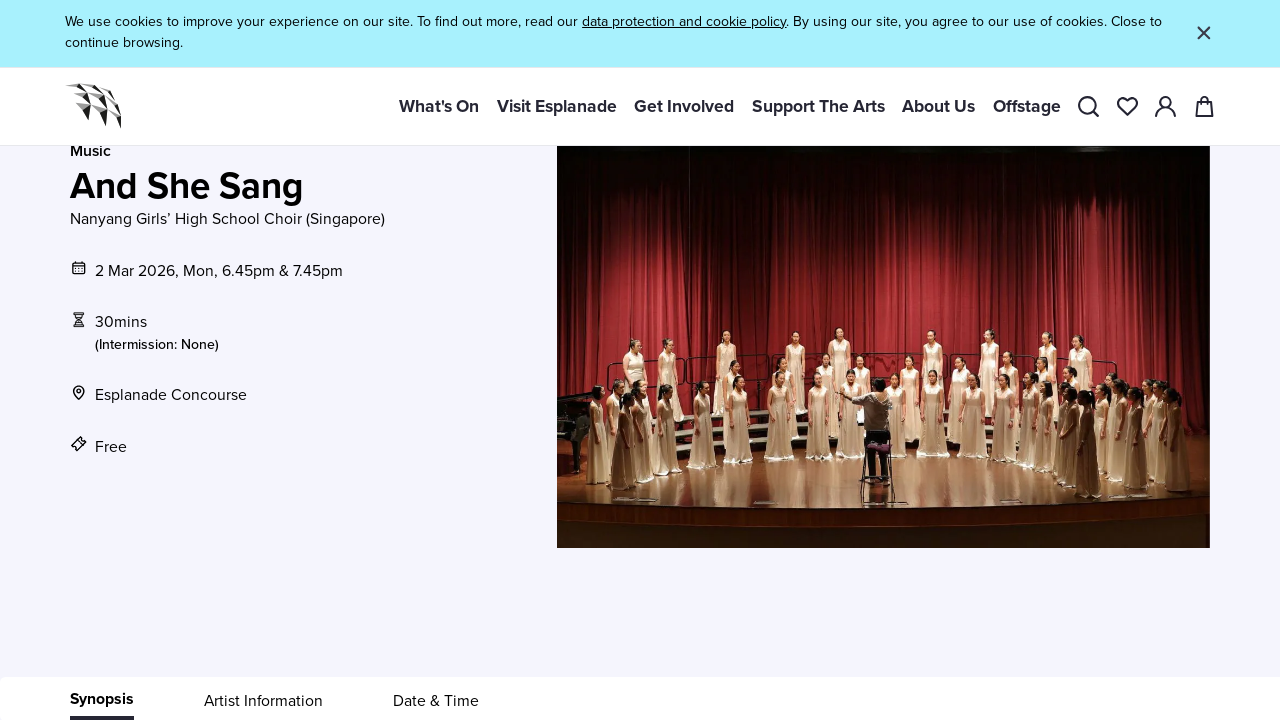

Event detail page heading loaded successfully
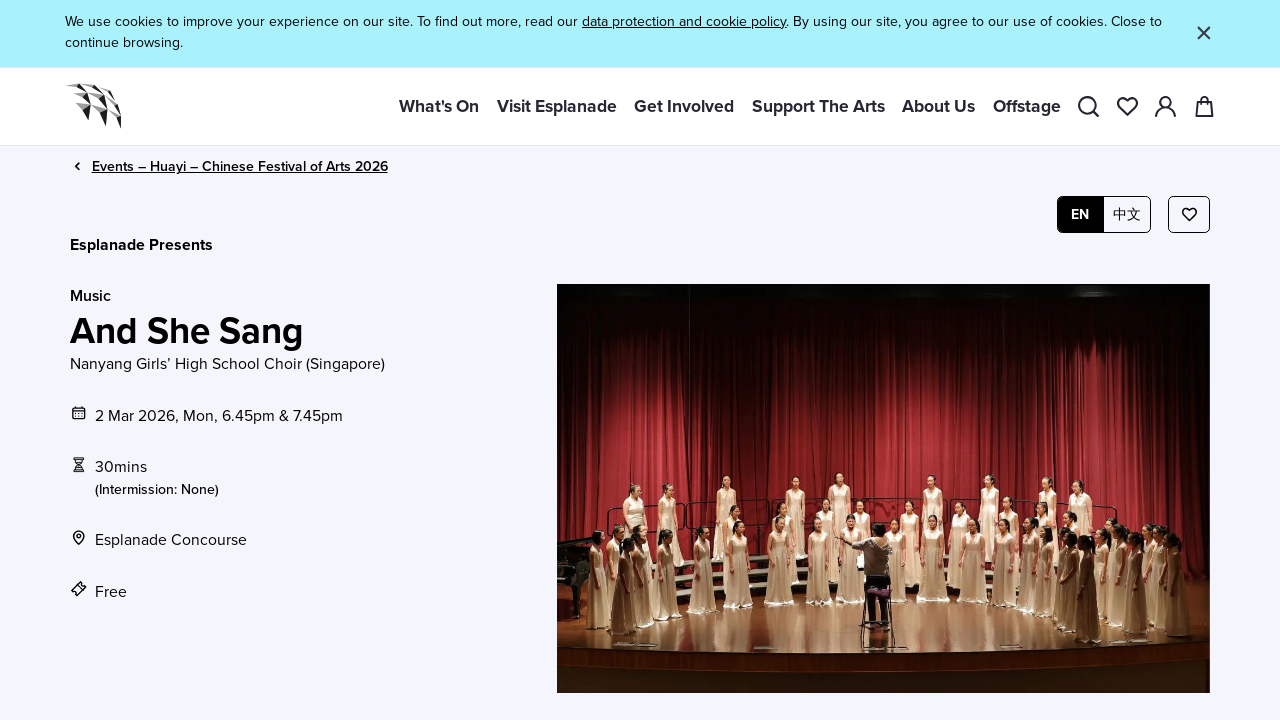

Event detail content section loaded with event information
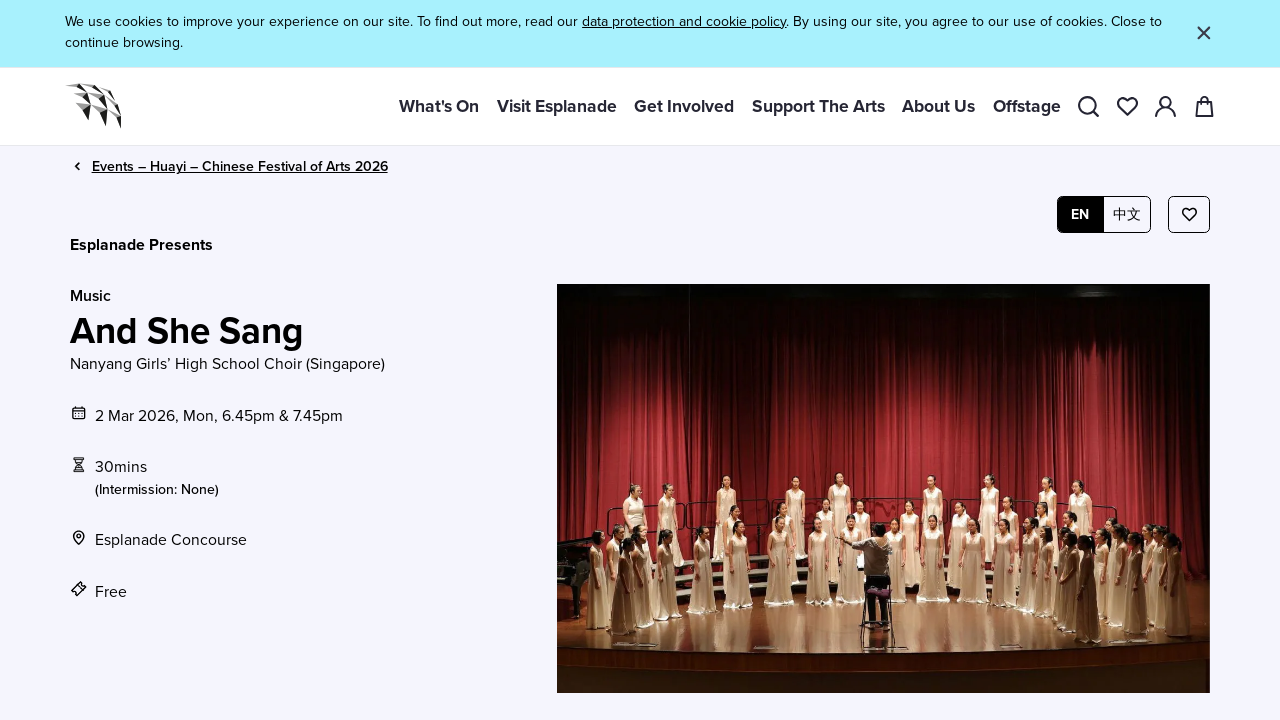

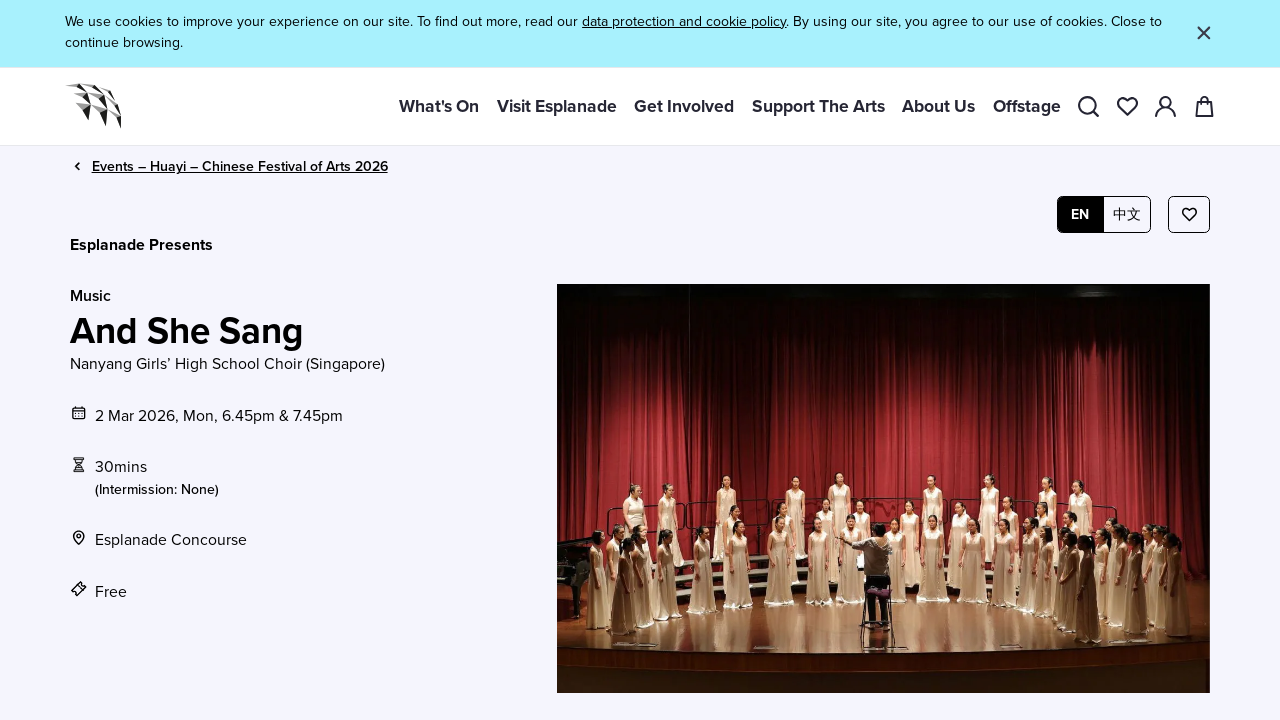